Tests double-click functionality by double-clicking a button that triggers an alert message

Starting URL: https://selenium08.blogspot.com/2019/11/double-click.html

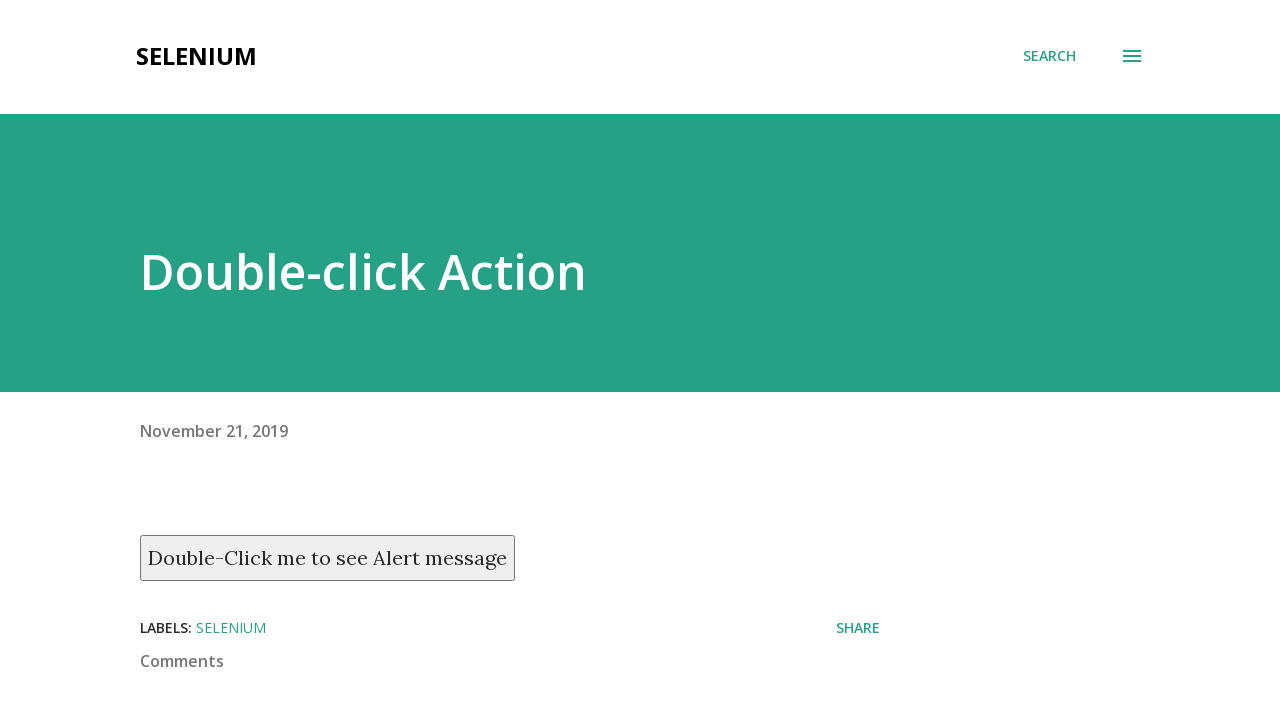

Located the double-click button element
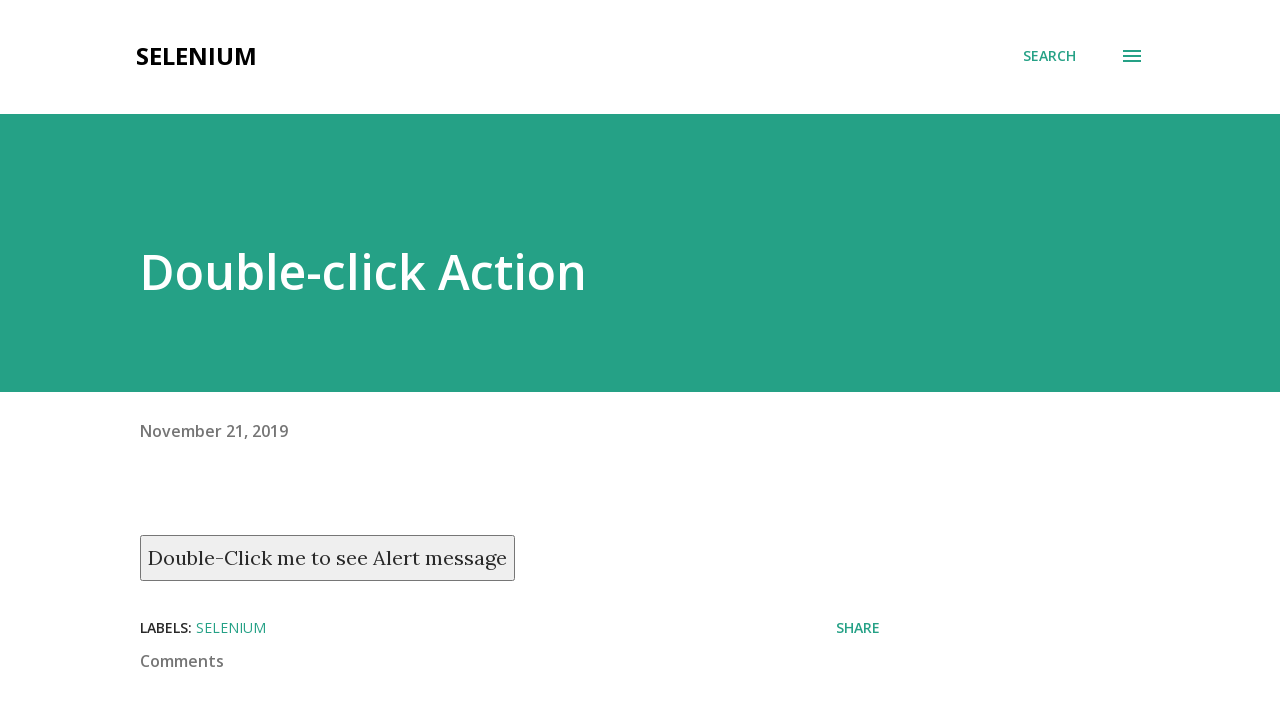

Double-clicked the button to trigger alert at (328, 558) on xpath=//button[text()='Double-Click me to see Alert message']
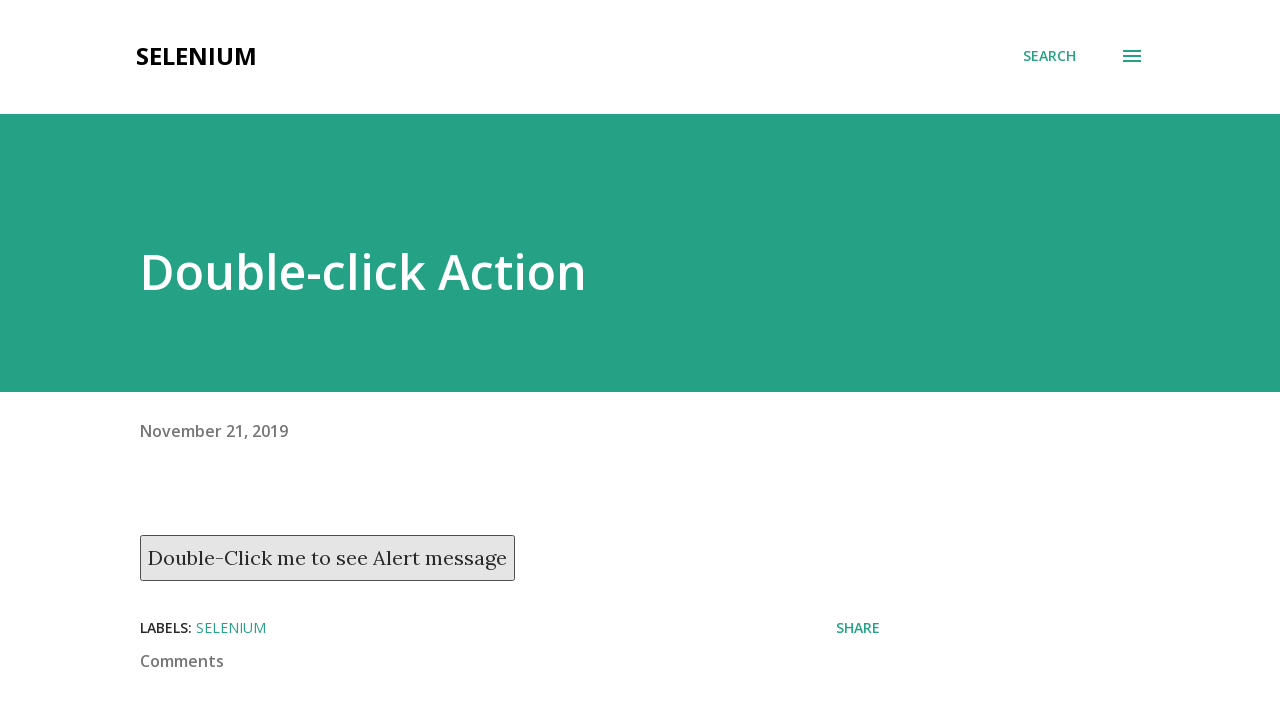

Set up dialog handler to accept alert message
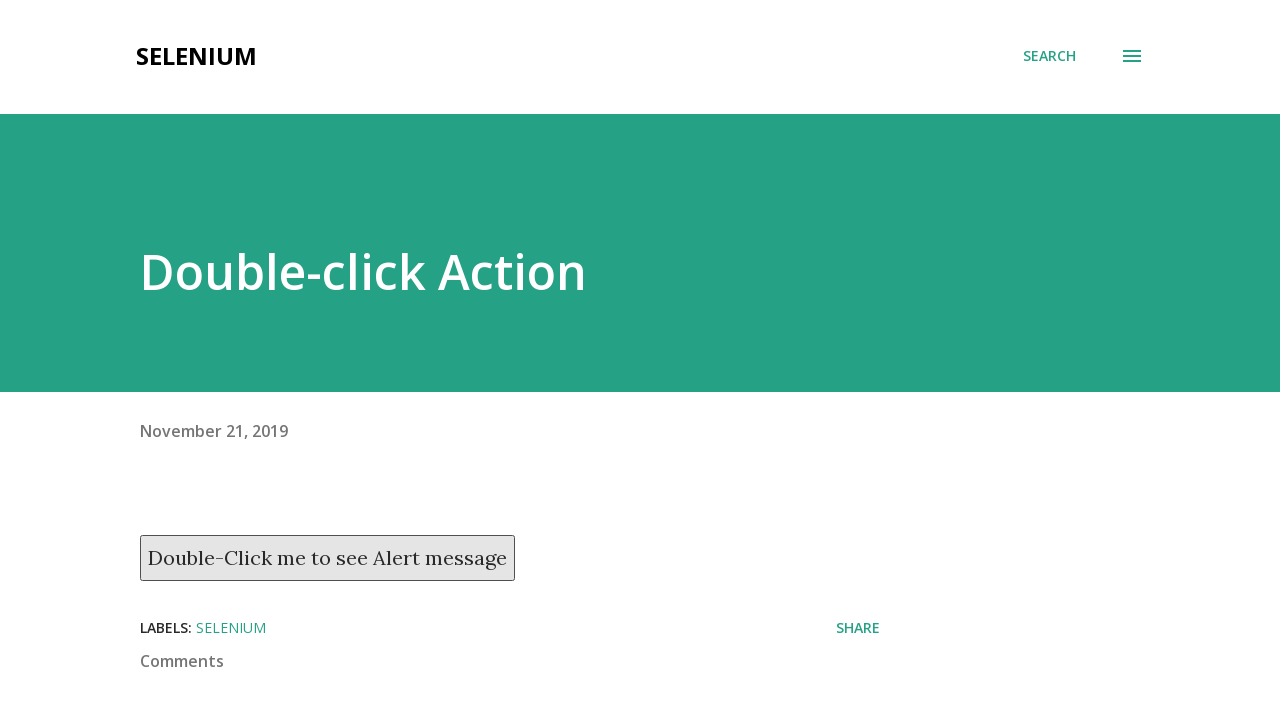

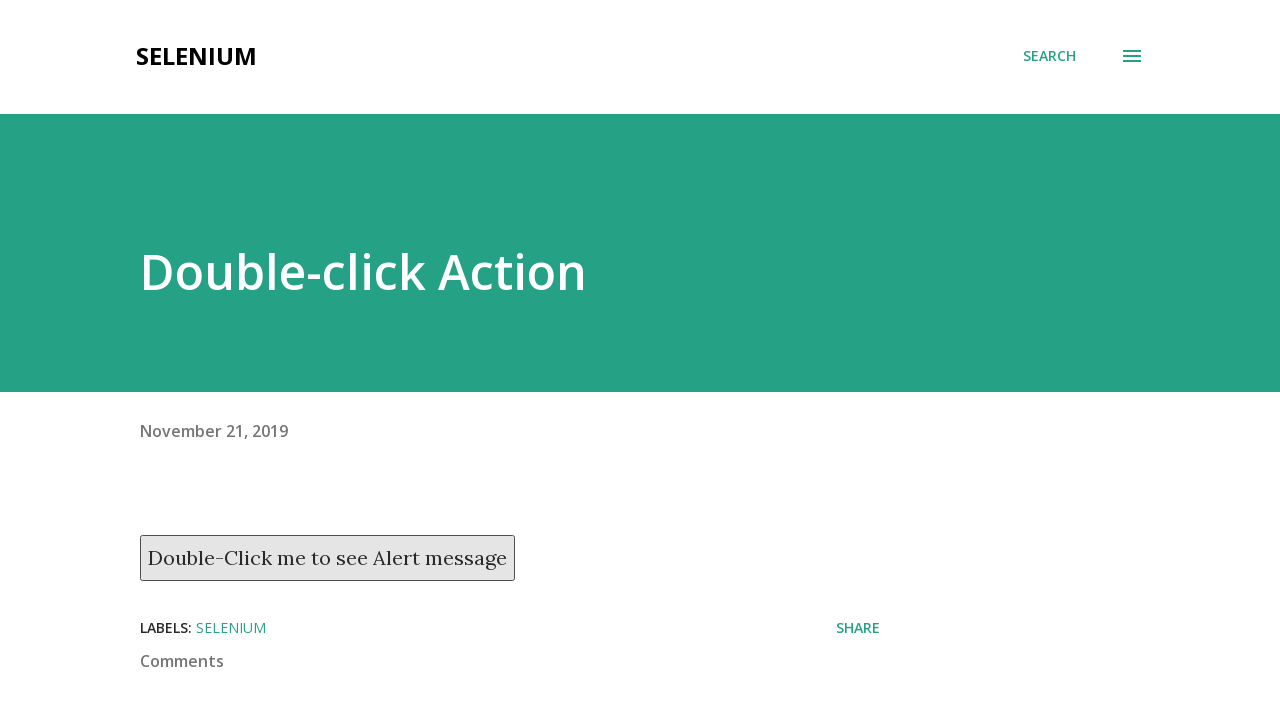